Navigates to text-box page and clicks the submit button after scrolling to it

Starting URL: https://demoqa.com/text-box

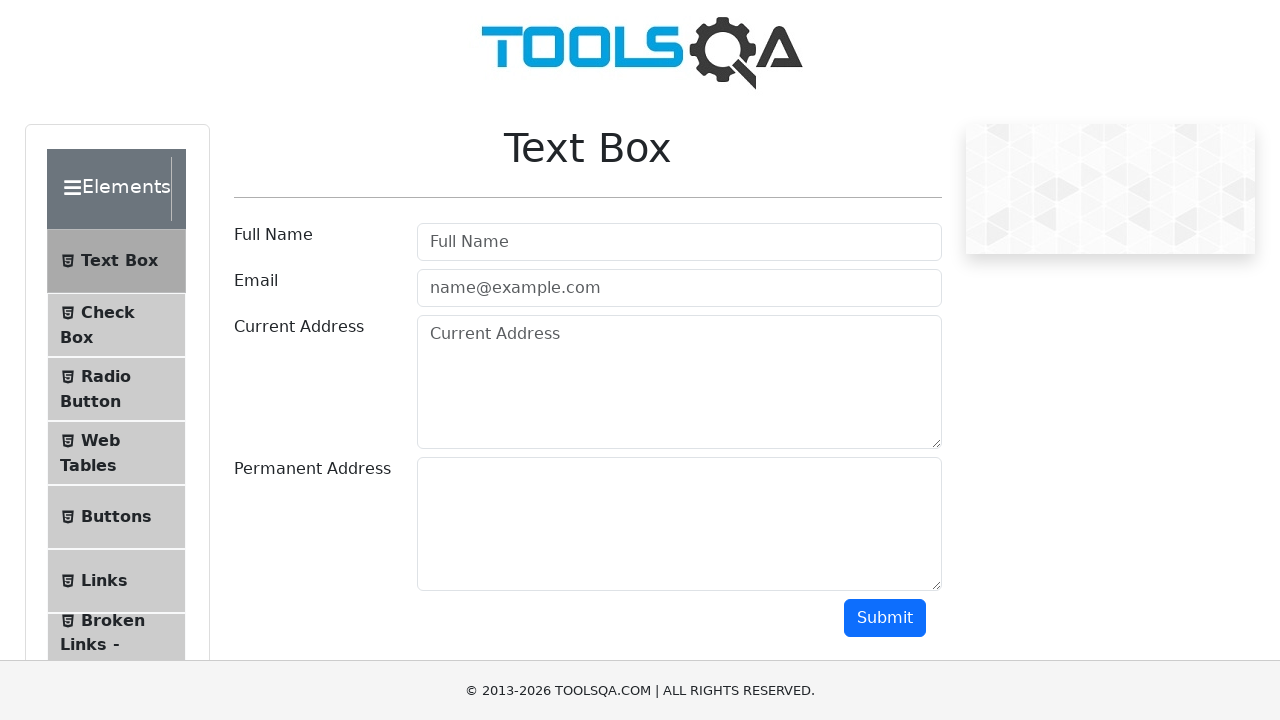

Scrolled to submit button
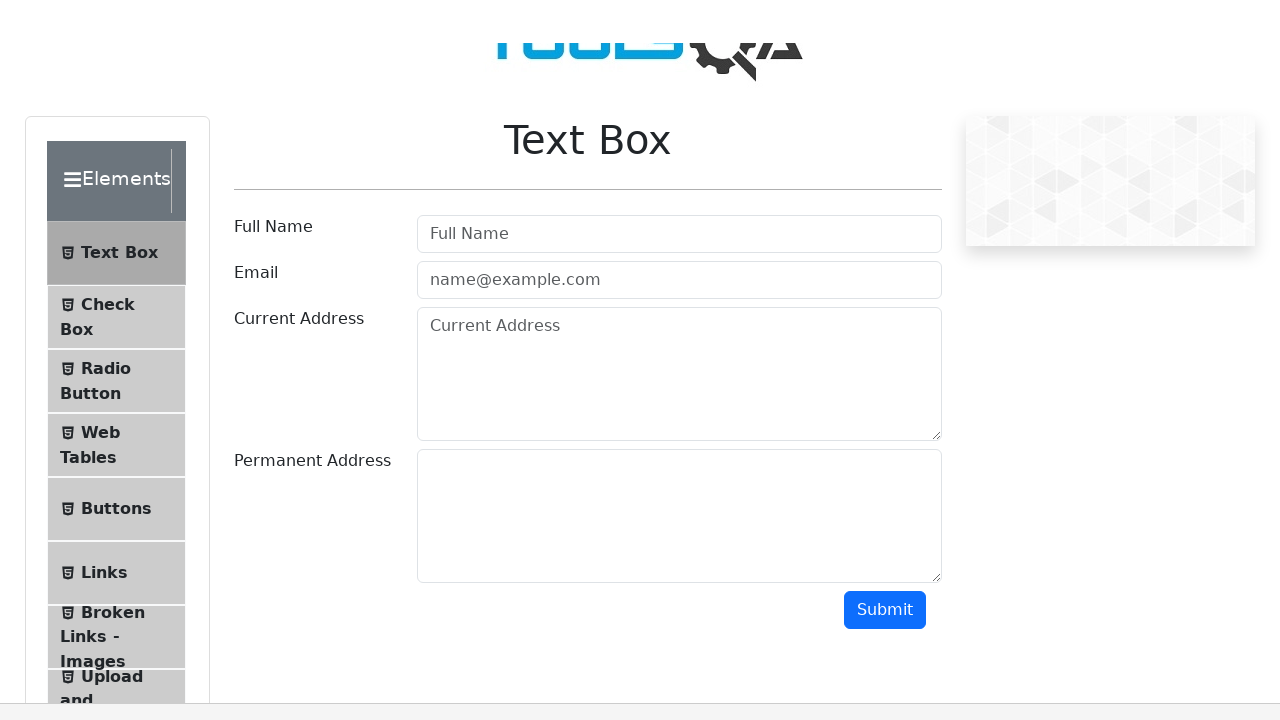

Clicked the submit button at (885, 19) on #submit
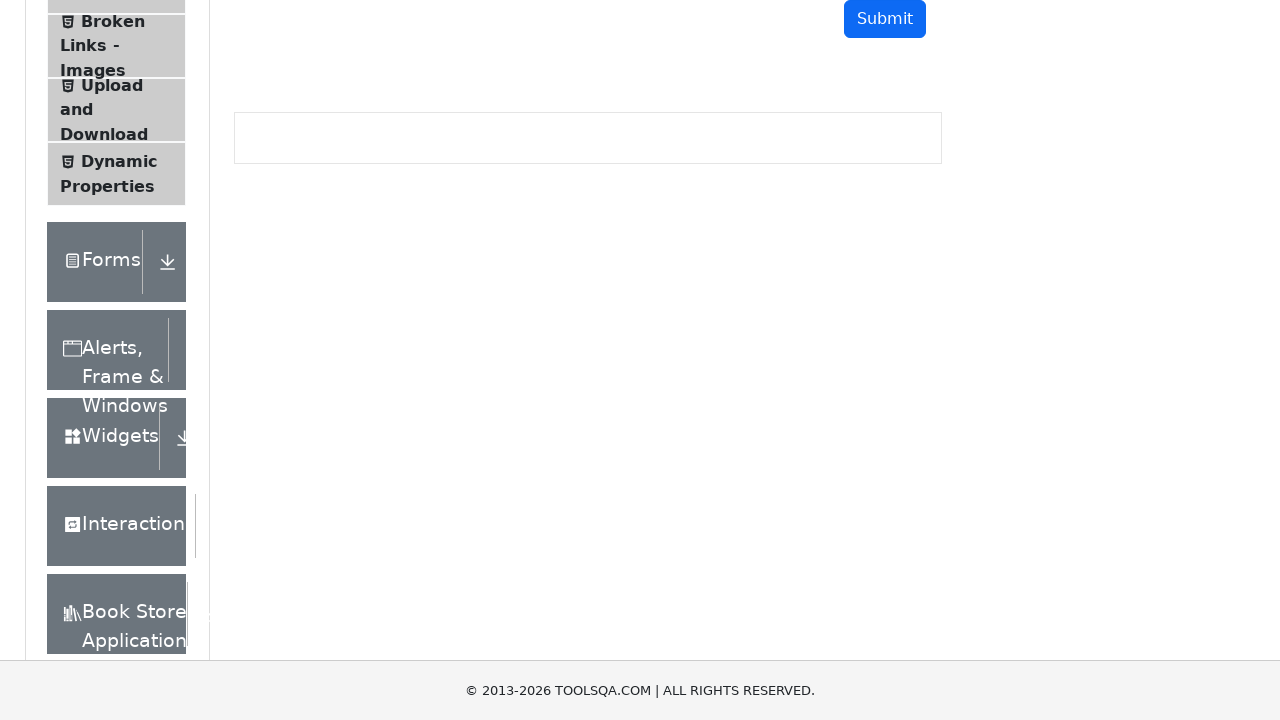

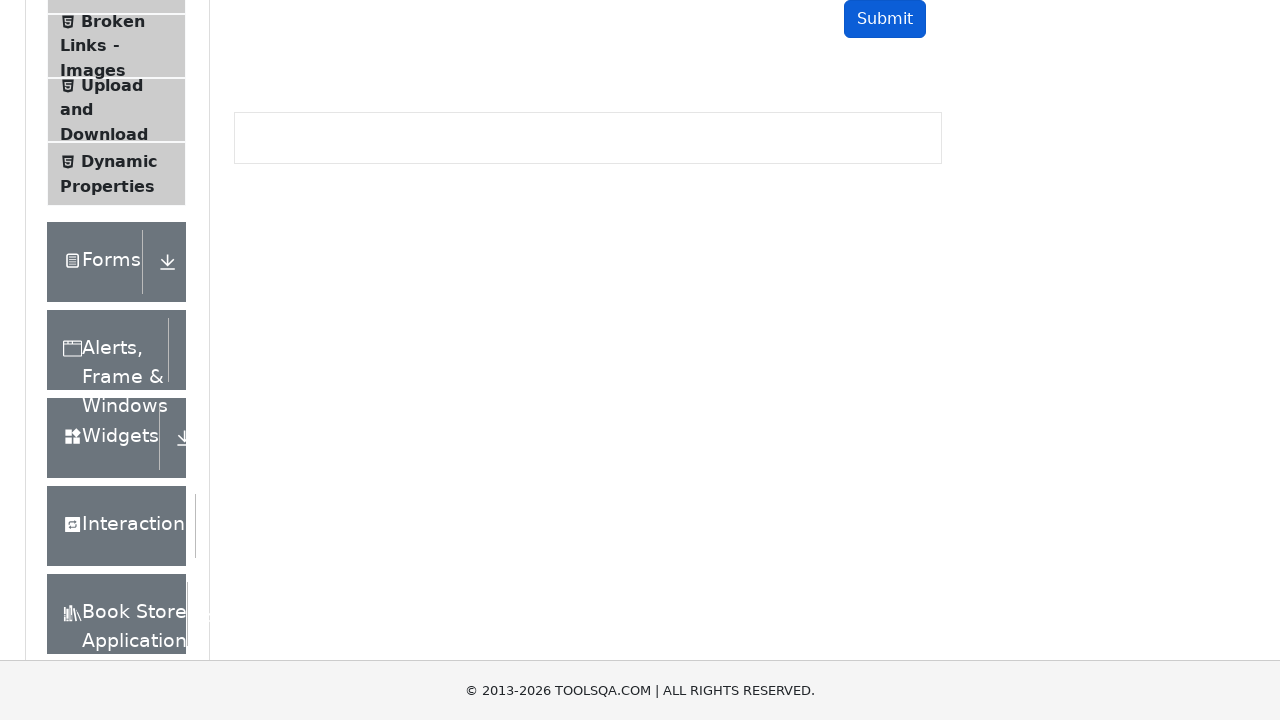